Tests copying text from the first name field to the last name field on a form page

Starting URL: https://formy-project.herokuapp.com/form

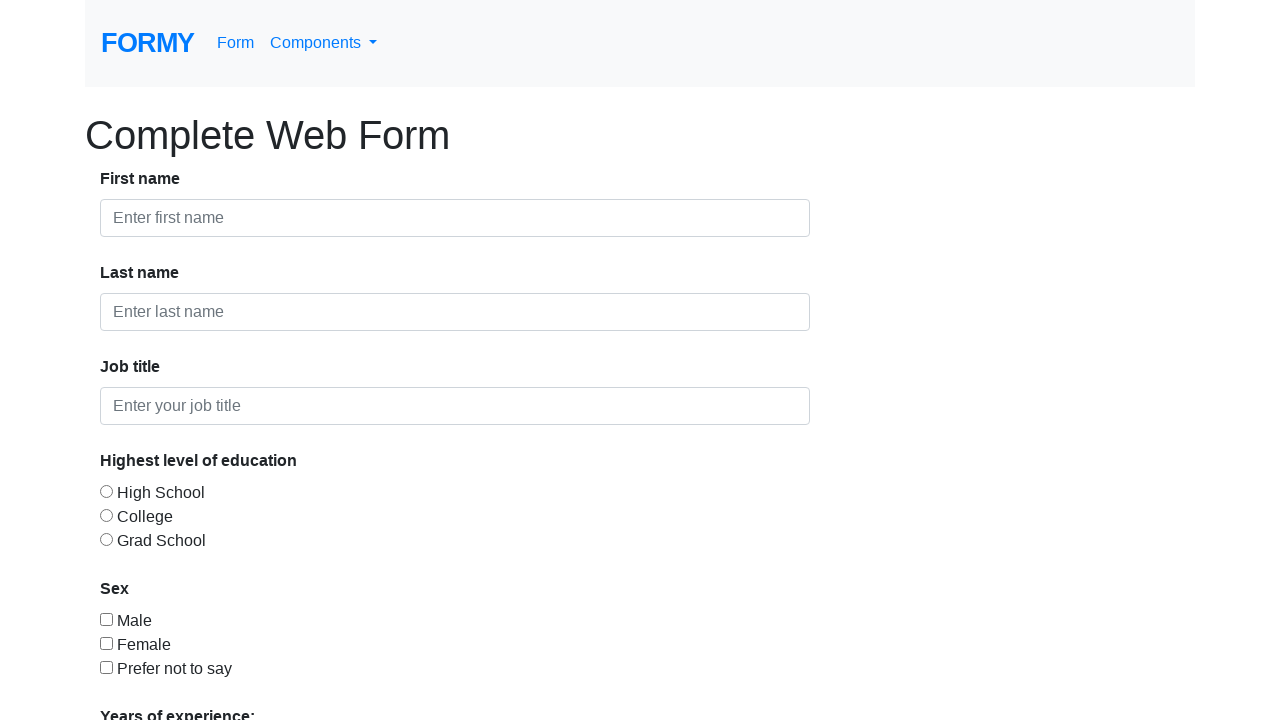

Filled first name field with 'Kuntal' on #first-name
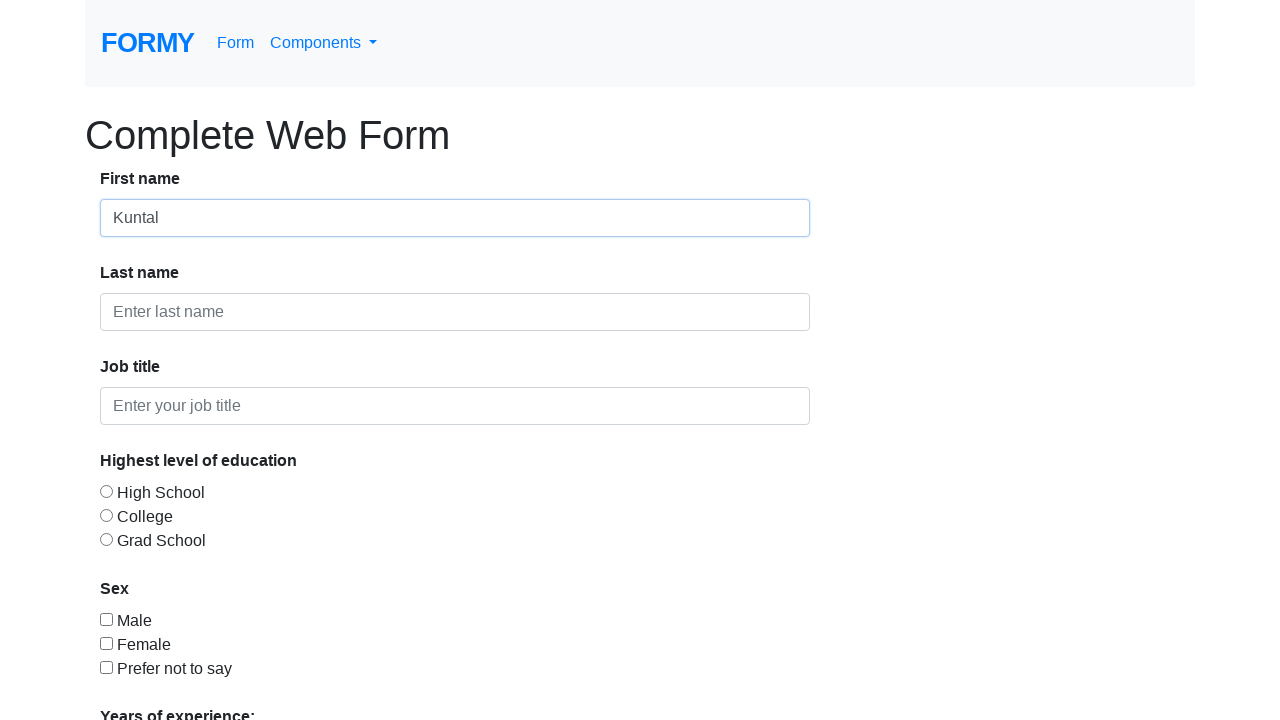

Retrieved value from first name field: 'Kuntal'
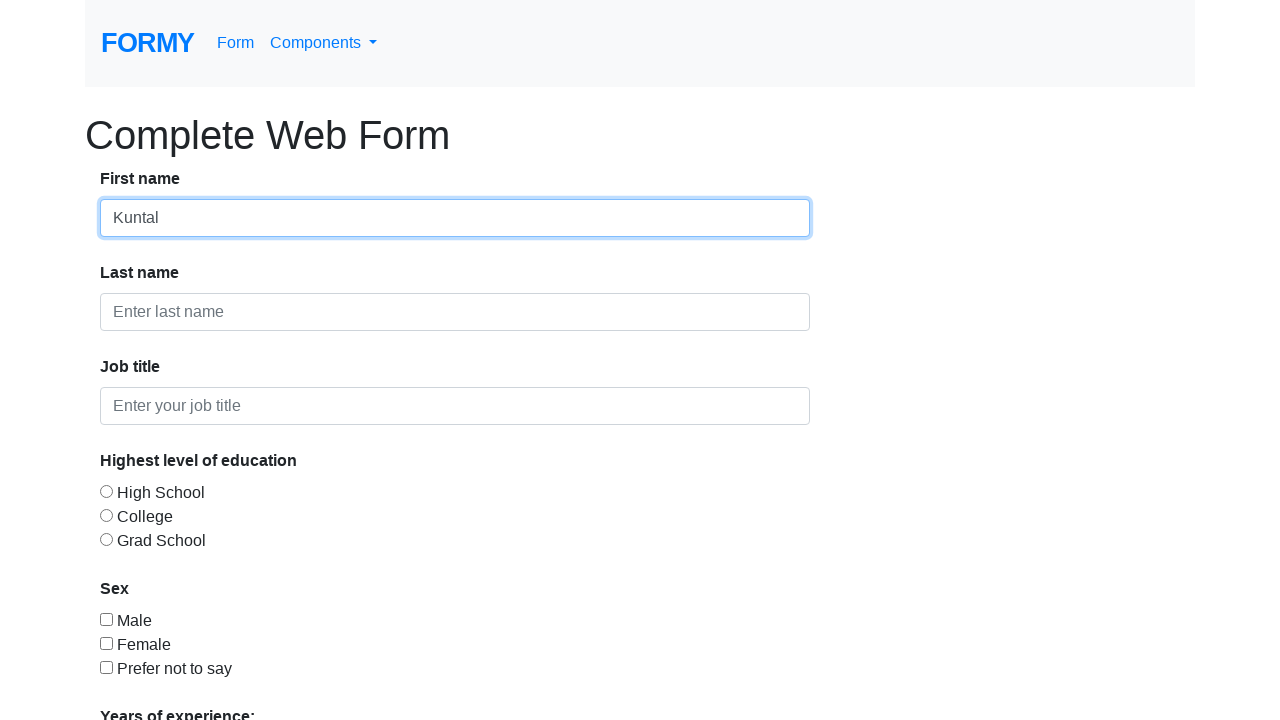

Copied first name value to last name field on #last-name
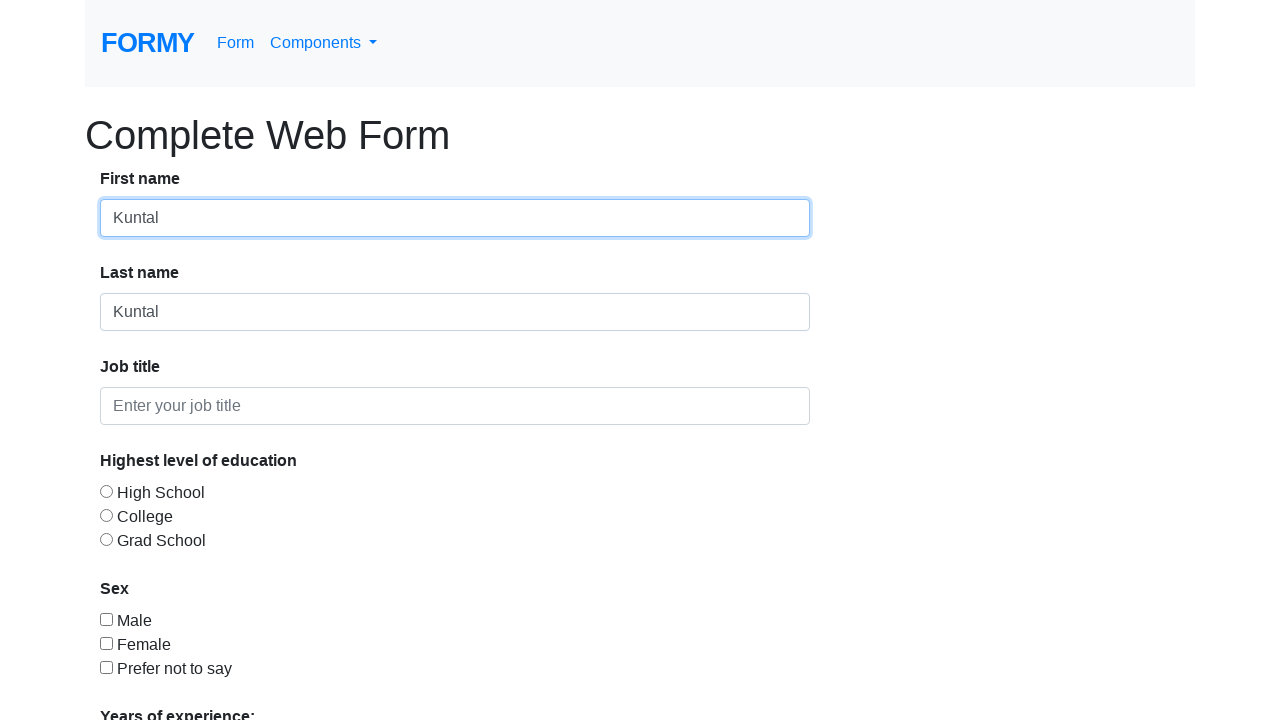

Waited 3 seconds to observe the result
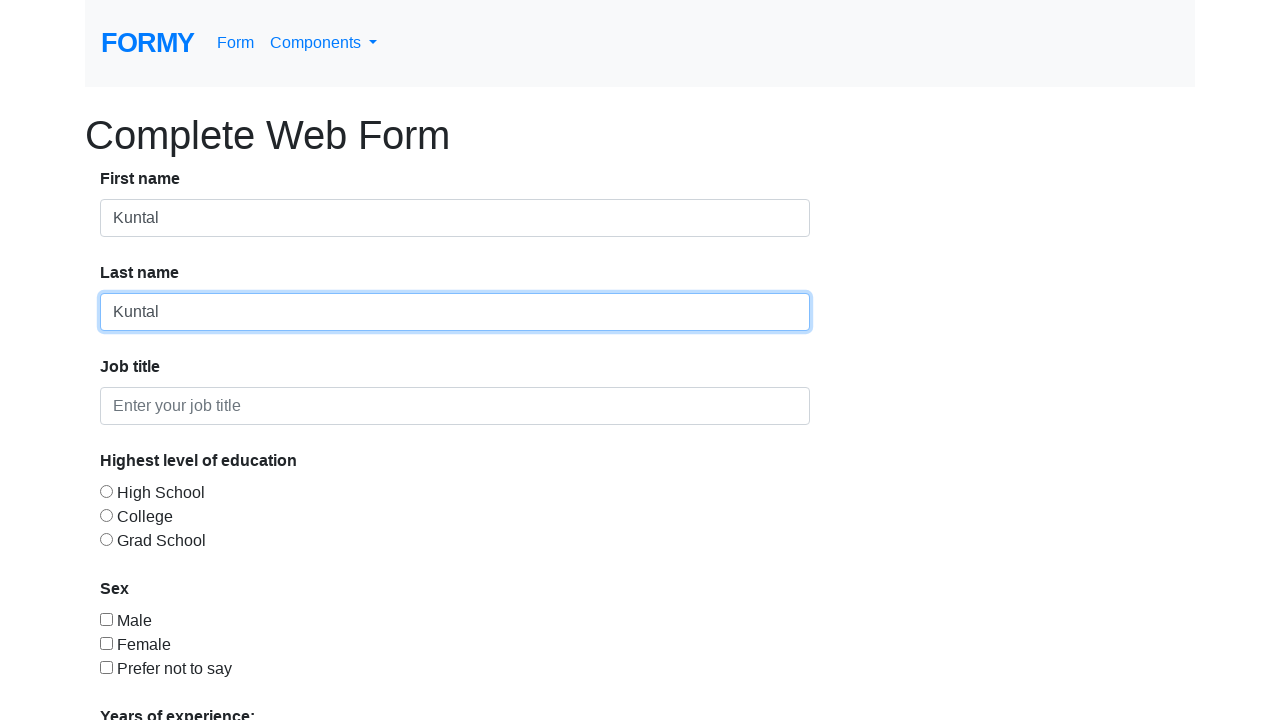

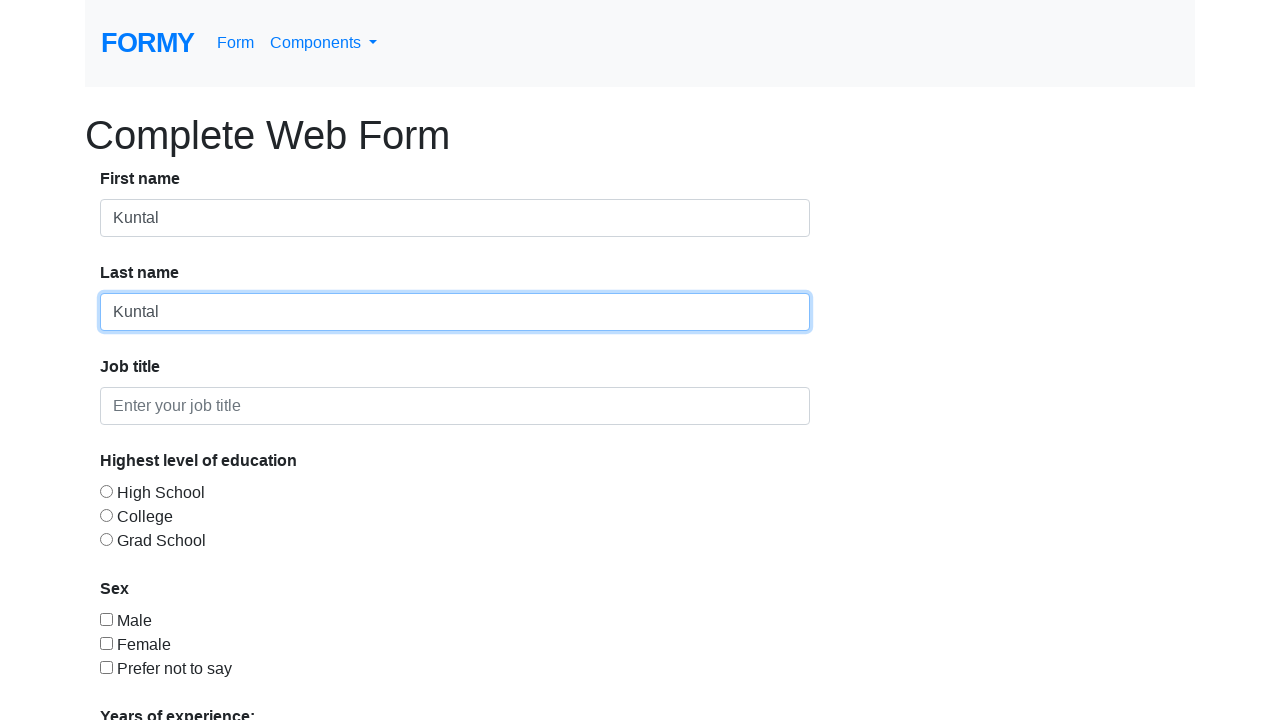